Tests opening a large modal dialog and closing it with the X button.

Starting URL: https://demoqa.com/modal-dialogs

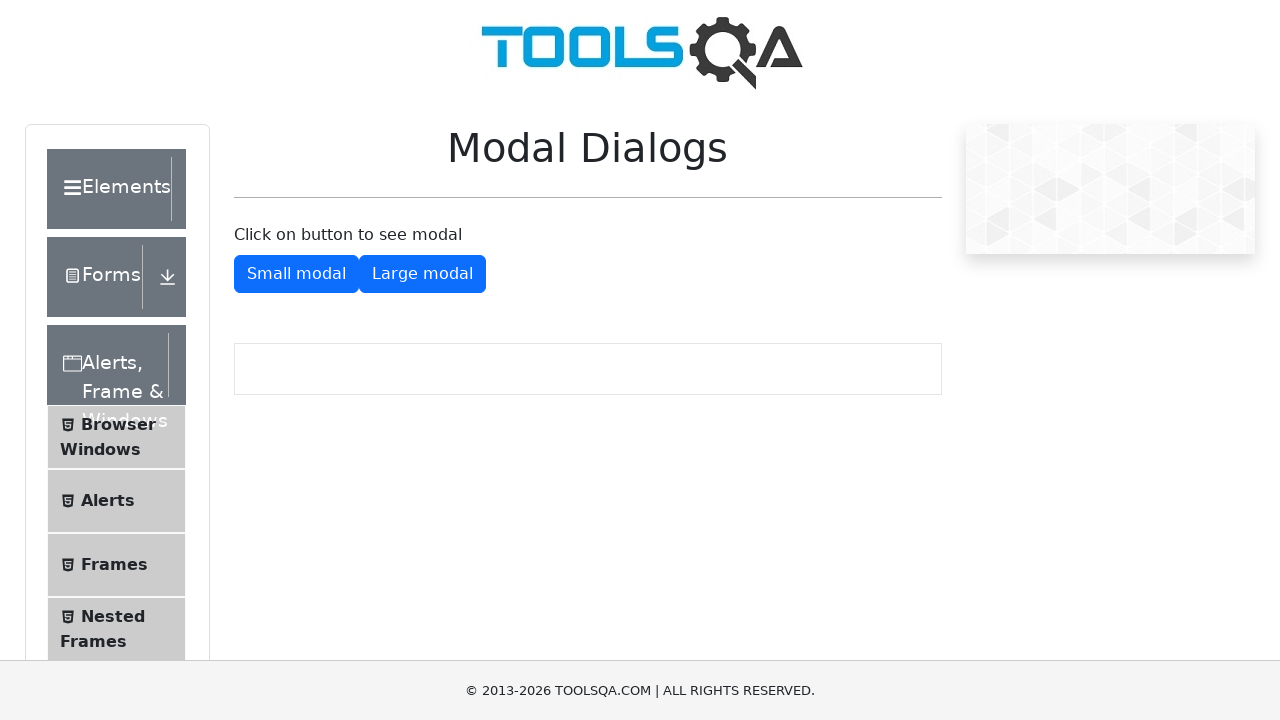

Clicked button to open large modal dialog at (422, 274) on #showLargeModal
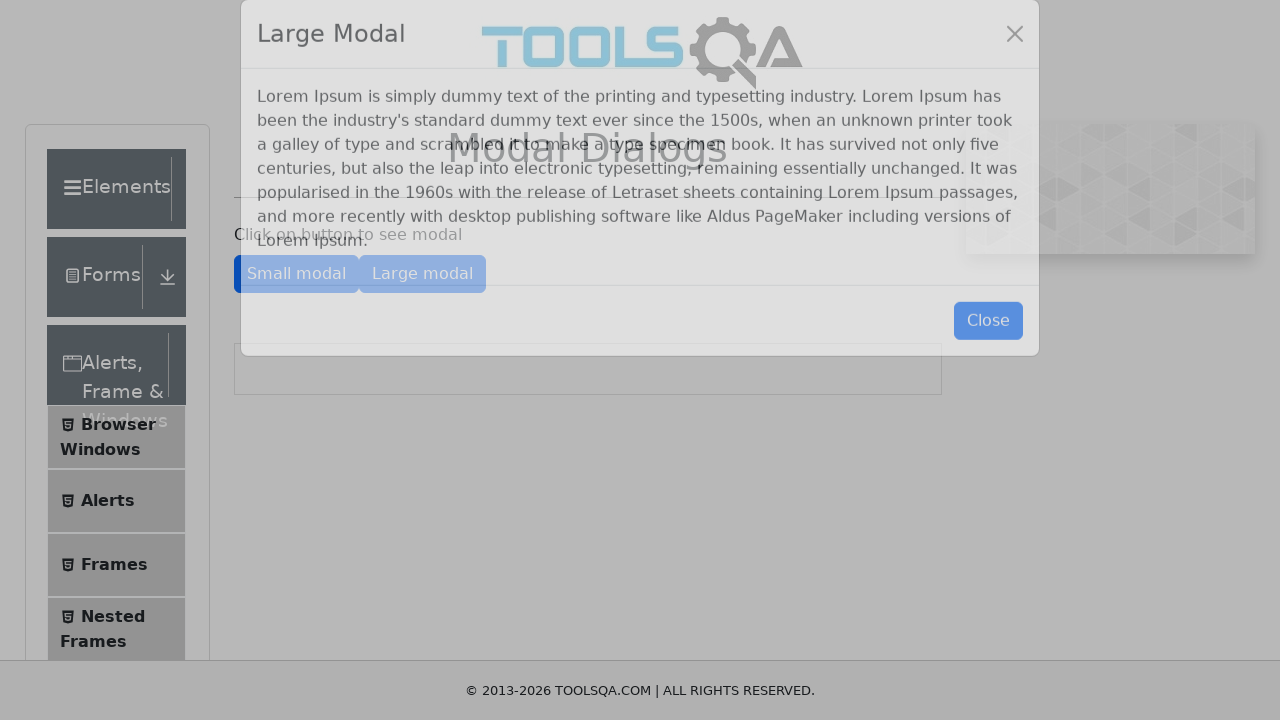

Large modal dialog appeared
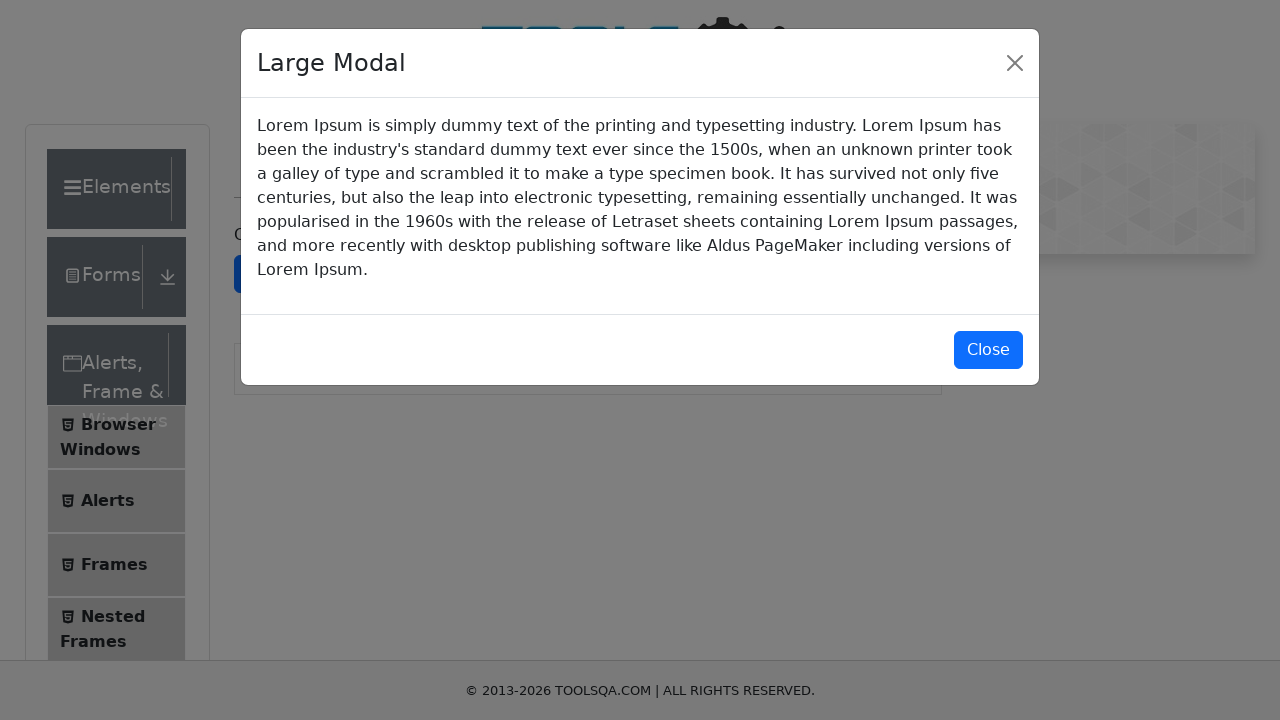

Clicked X button to close modal at (1015, 63) on xpath=//button[contains(@class, 'close')]
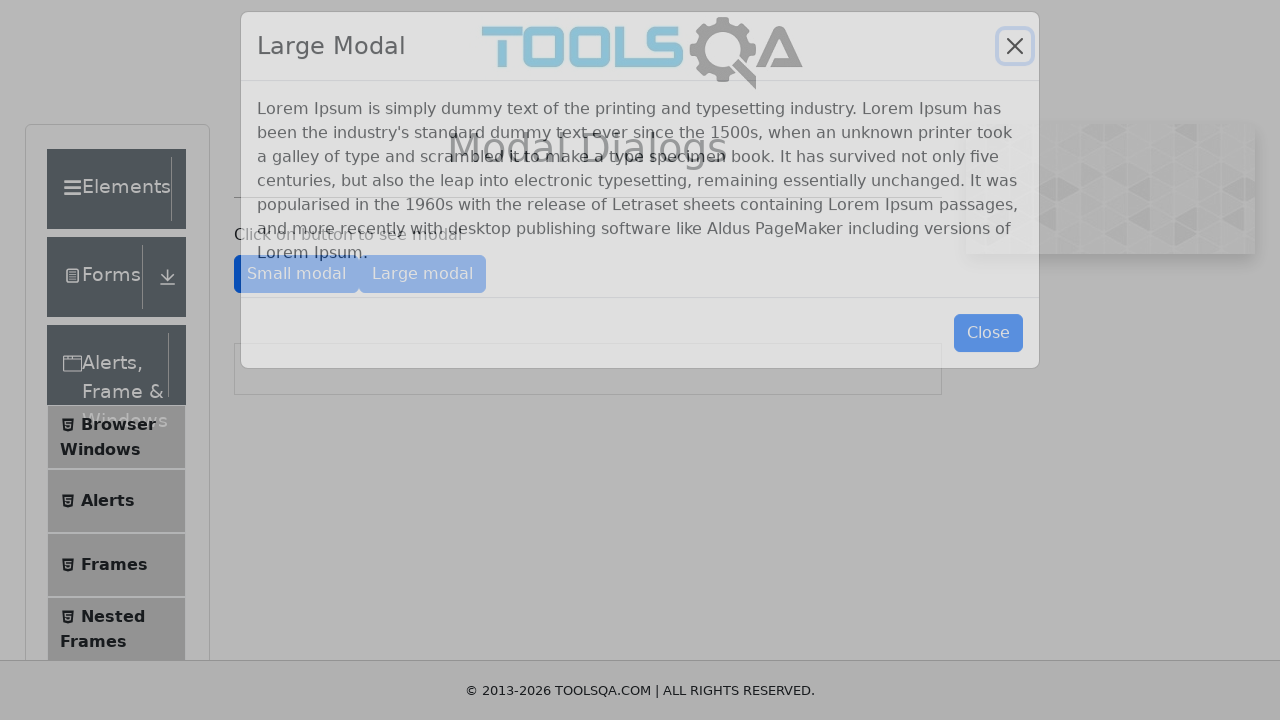

Modal dialog closed successfully
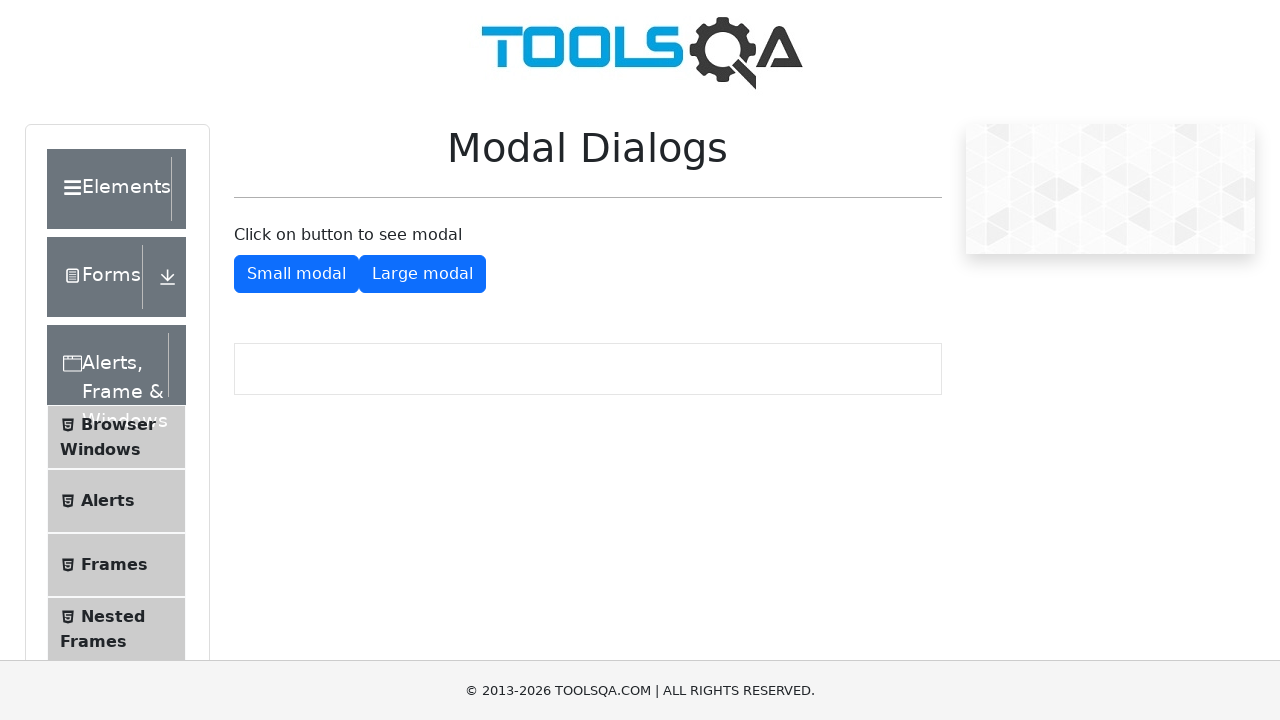

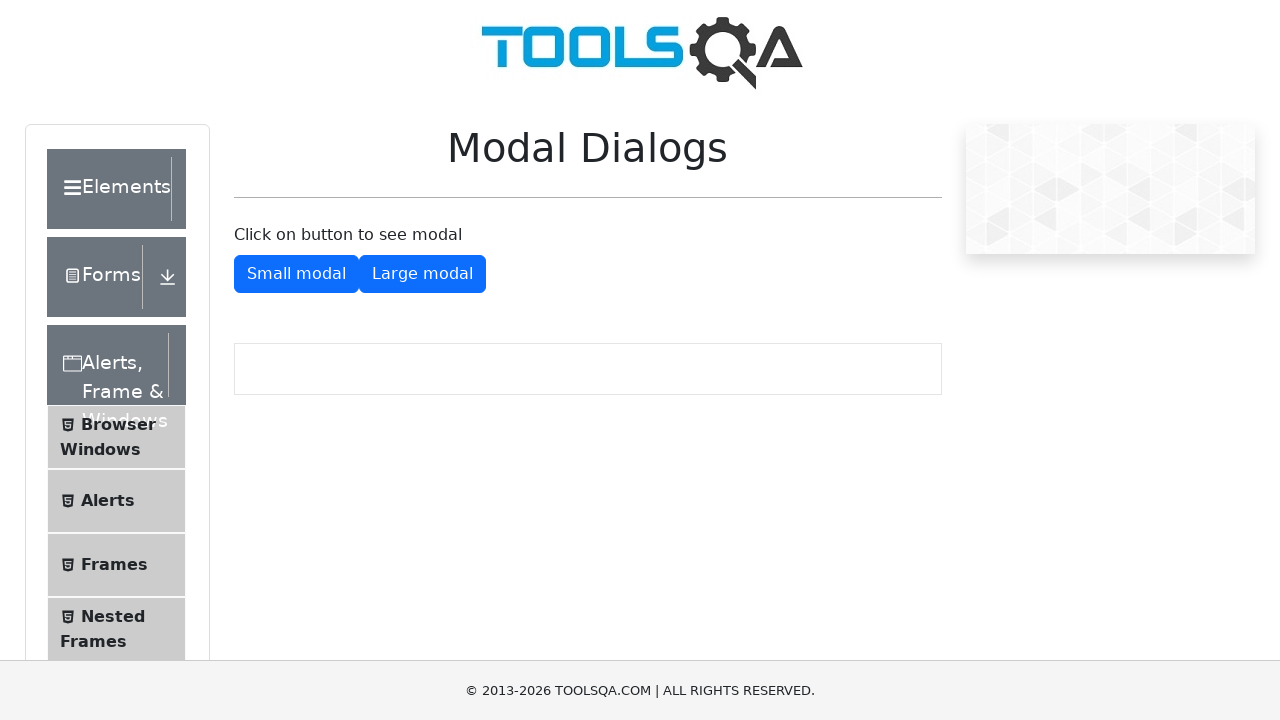